Tests JavaScript confirm alert handling by clicking a button that triggers a confirm dialog and accepting it

Starting URL: https://v1.training-support.net/selenium/javascript-alerts

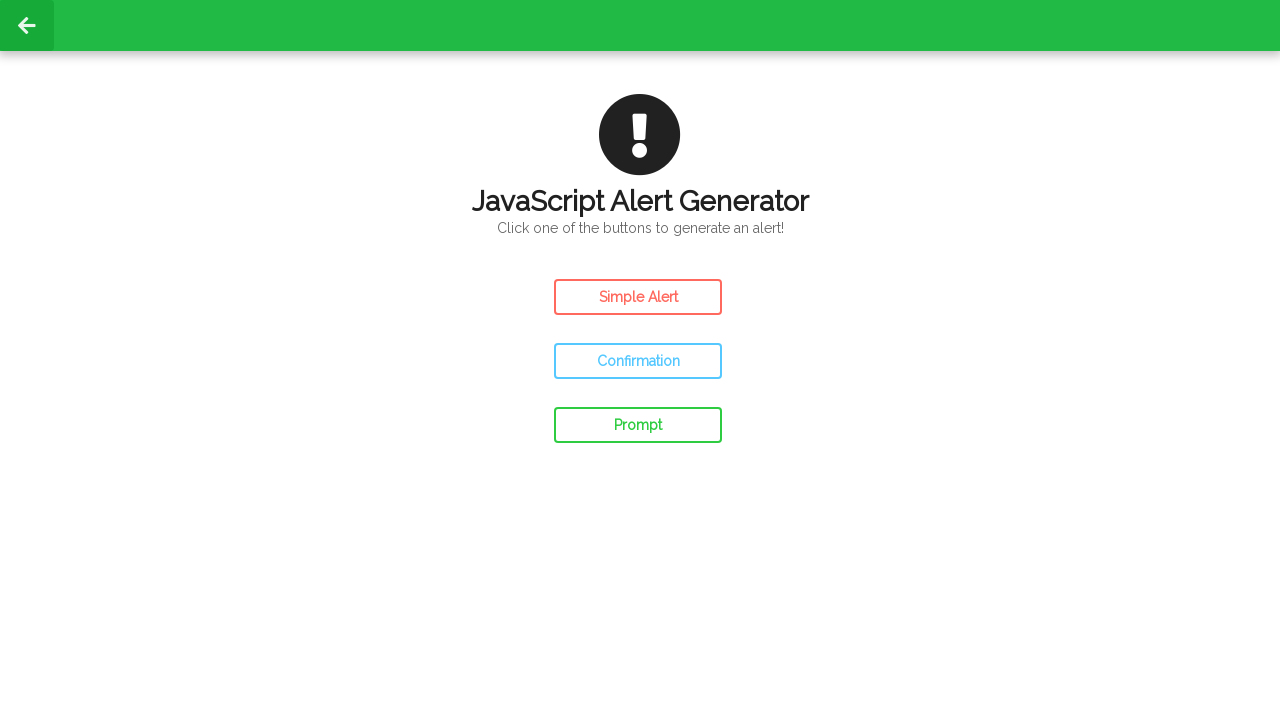

Clicked the confirm button to trigger JavaScript confirm dialog at (638, 361) on #confirm
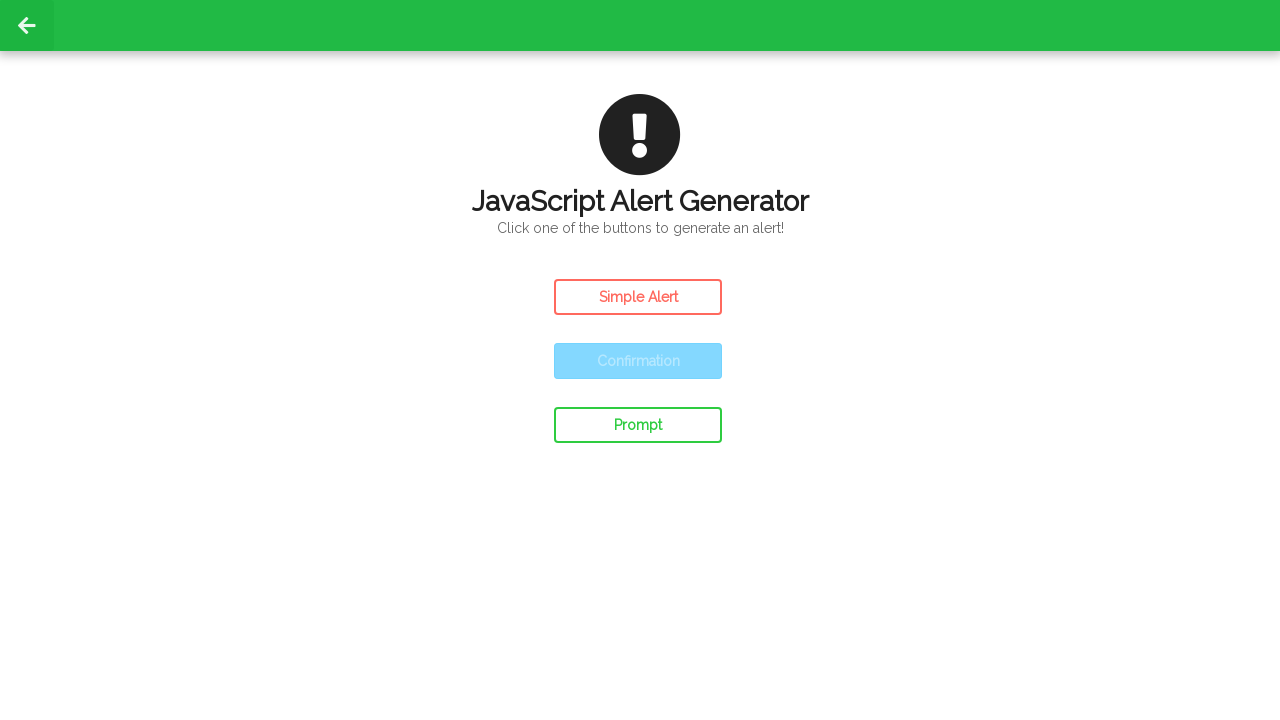

Set up dialog handler to accept confirm dialogs
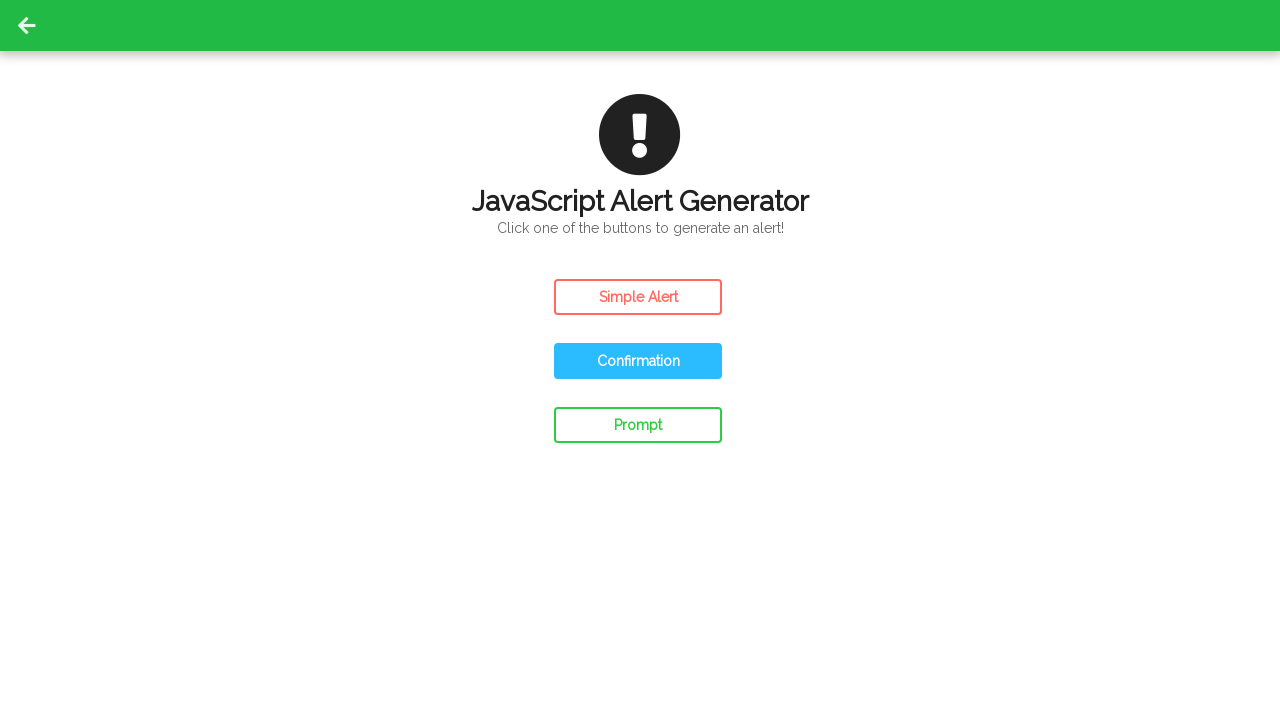

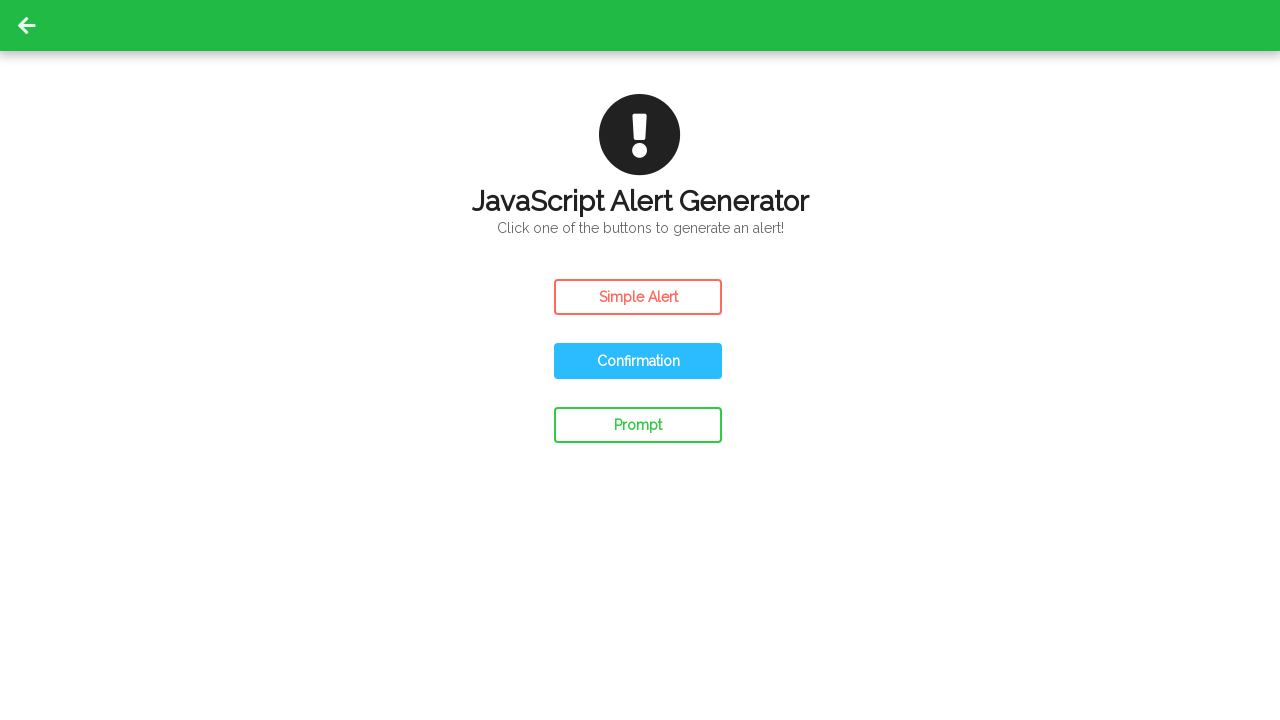